Tests JavaScript alert handling by triggering a confirm dialog and accepting it within an iframe on W3Schools

Starting URL: https://www.w3schools.com/js/tryit.asp?filename=tryjs_confirm

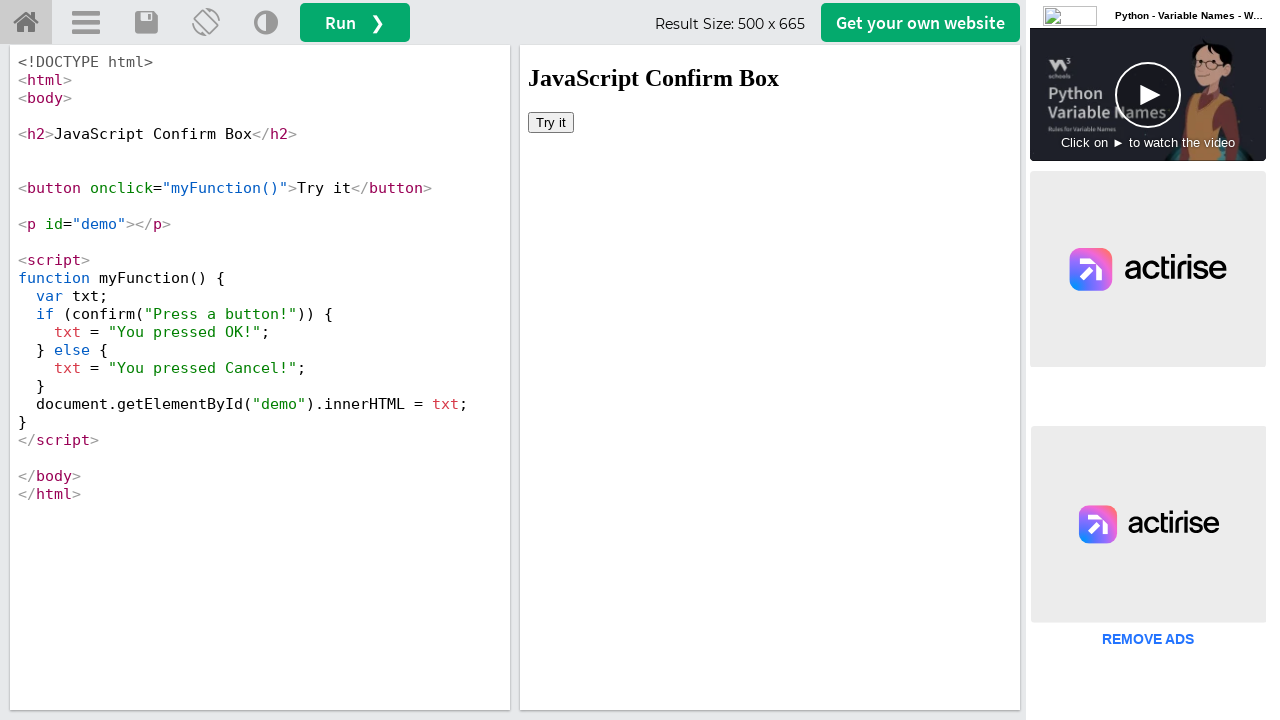

Located iframe#iframeResult containing the demo
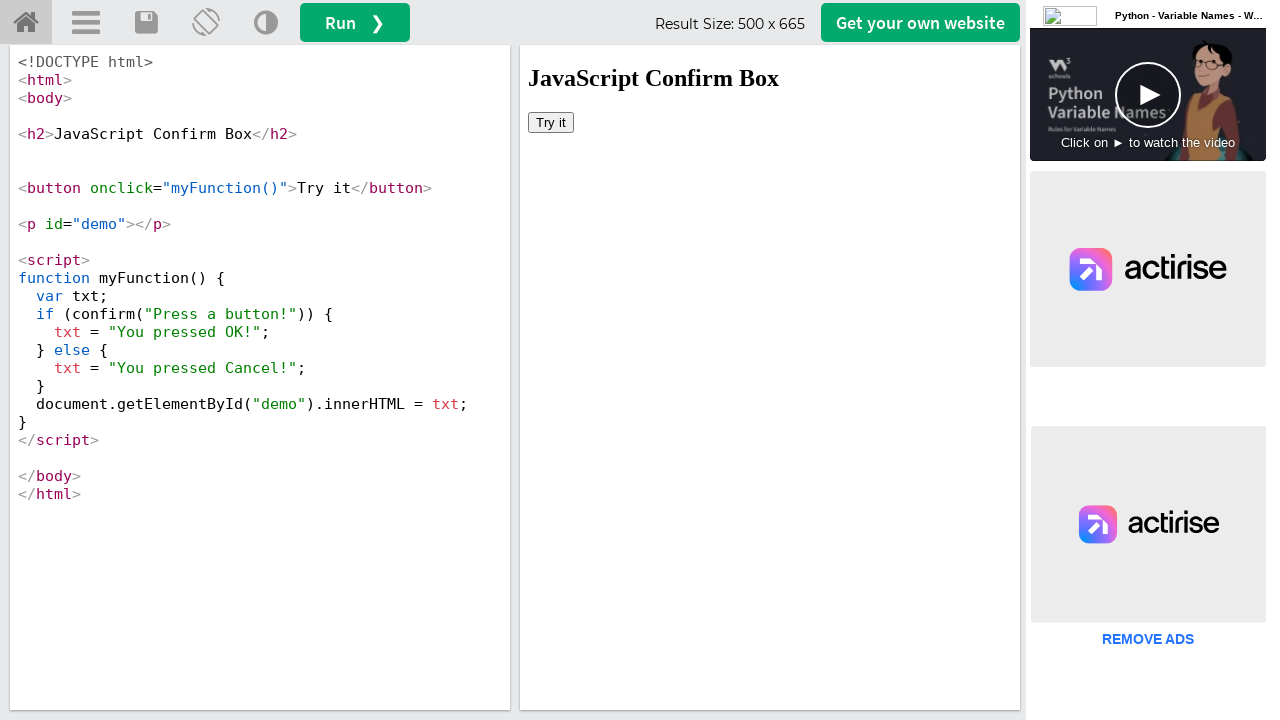

Clicked button in iframe to trigger confirm dialog at (551, 122) on iframe#iframeResult >> internal:control=enter-frame >> button
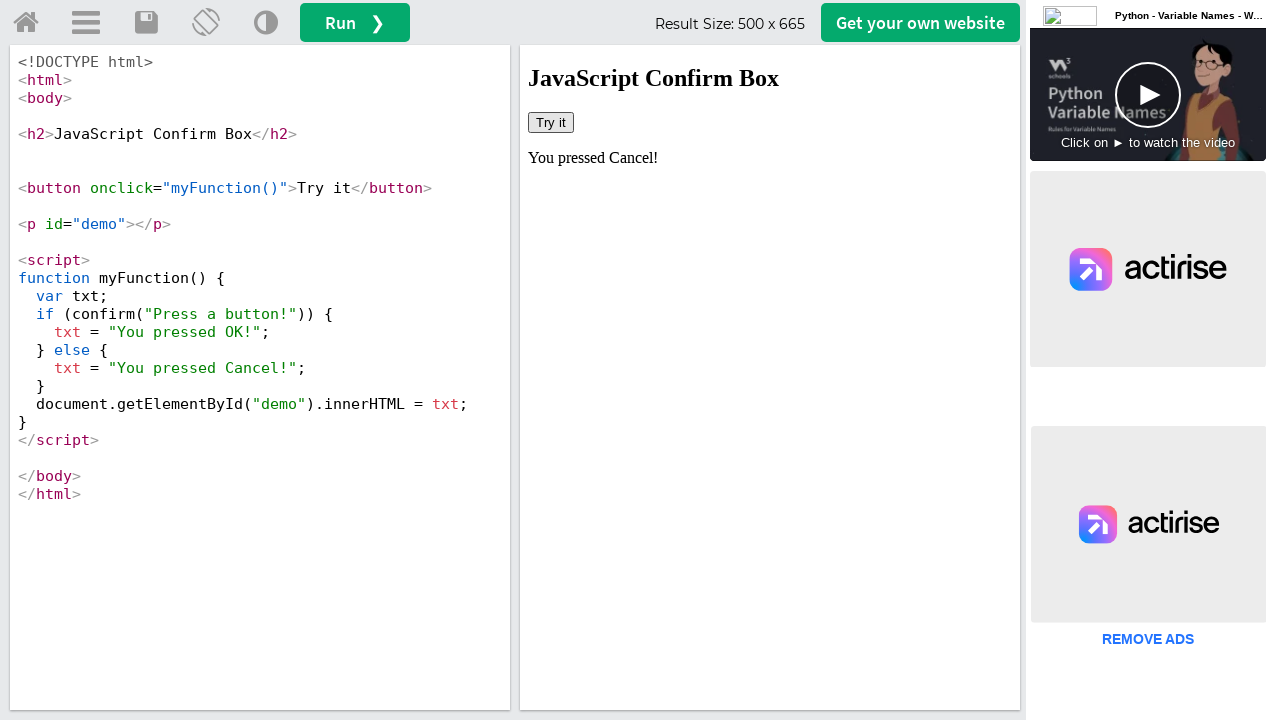

Set up dialog handler to accept confirm dialog
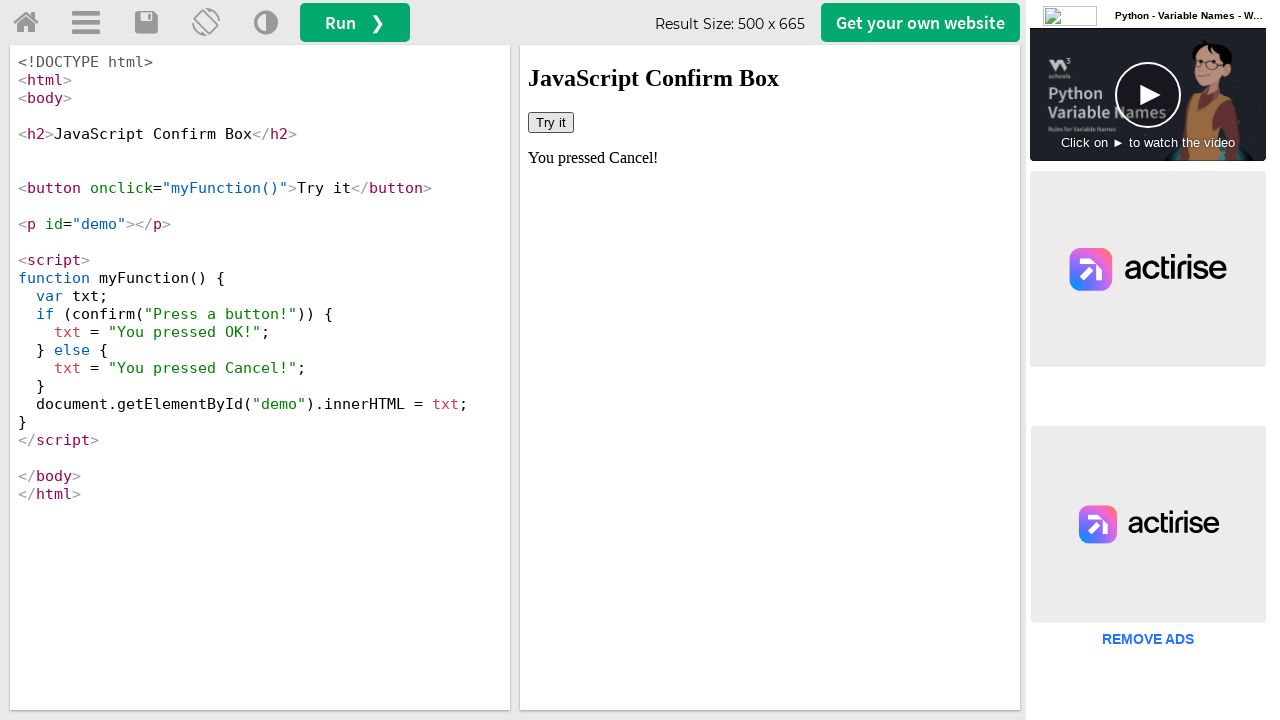

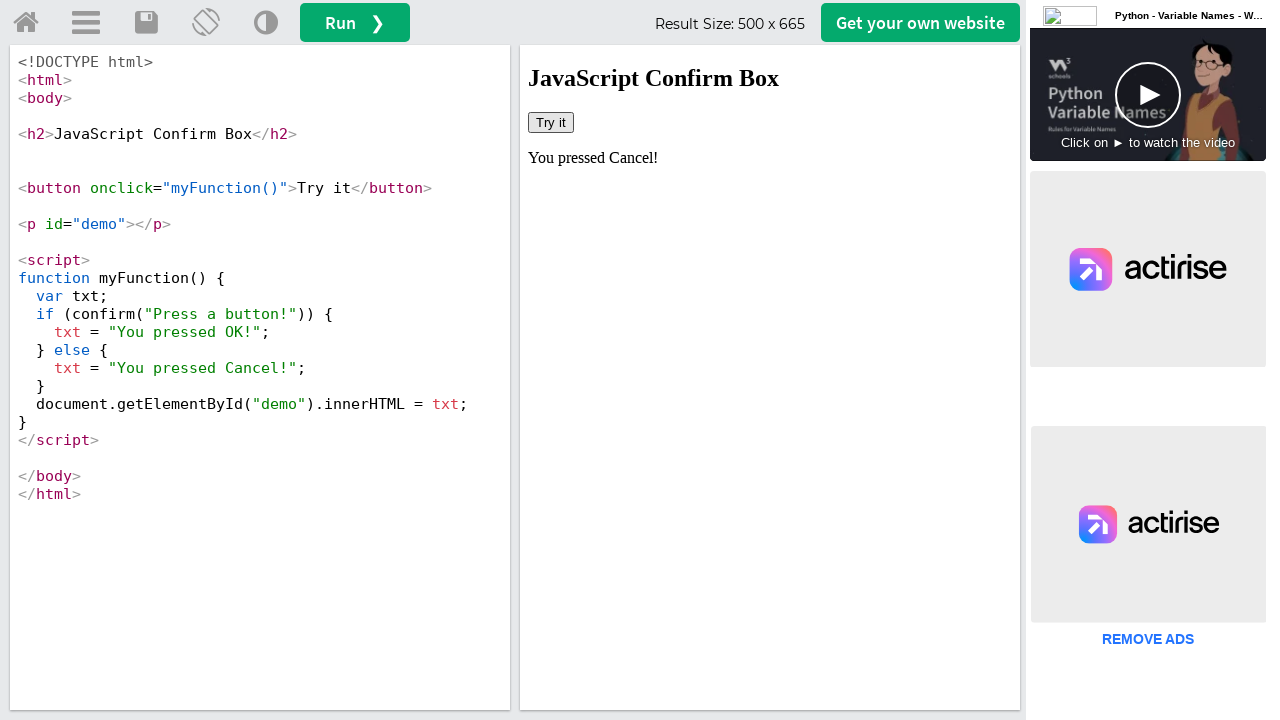